Tests that the website sets cookies when visited

Starting URL: https://prometheus.org.ua/

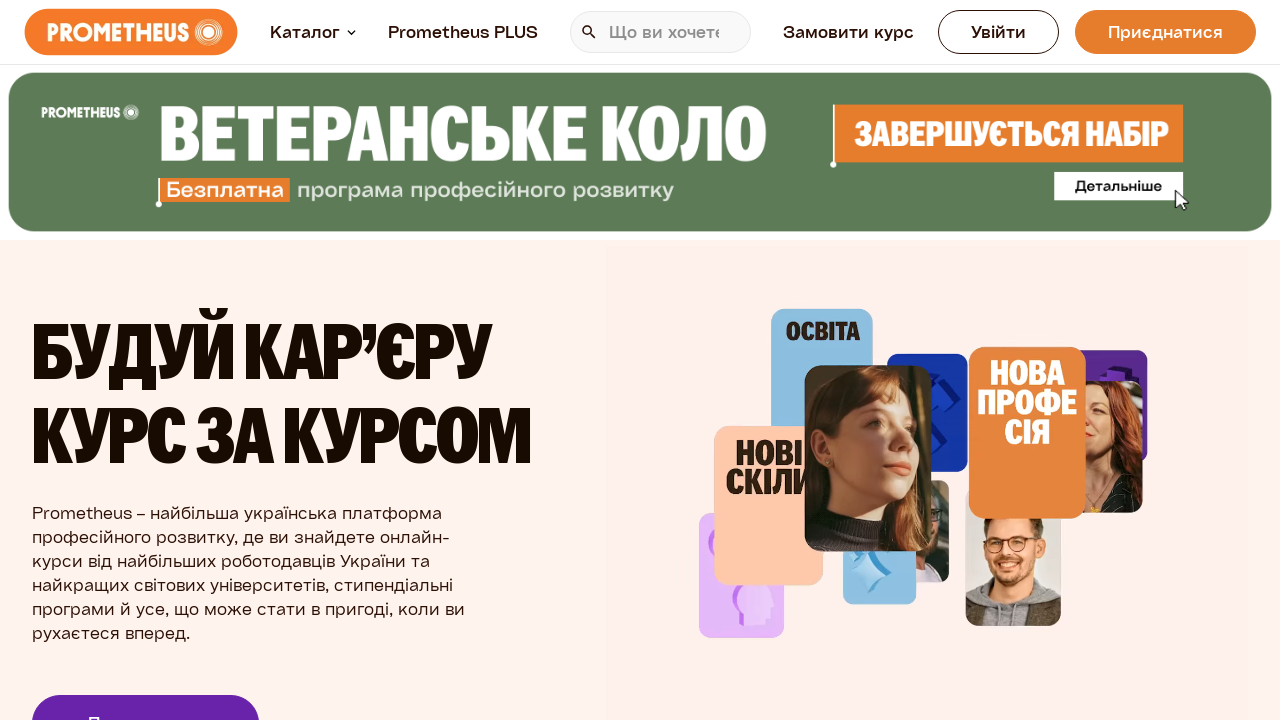

Waited for page to load and reach network idle state
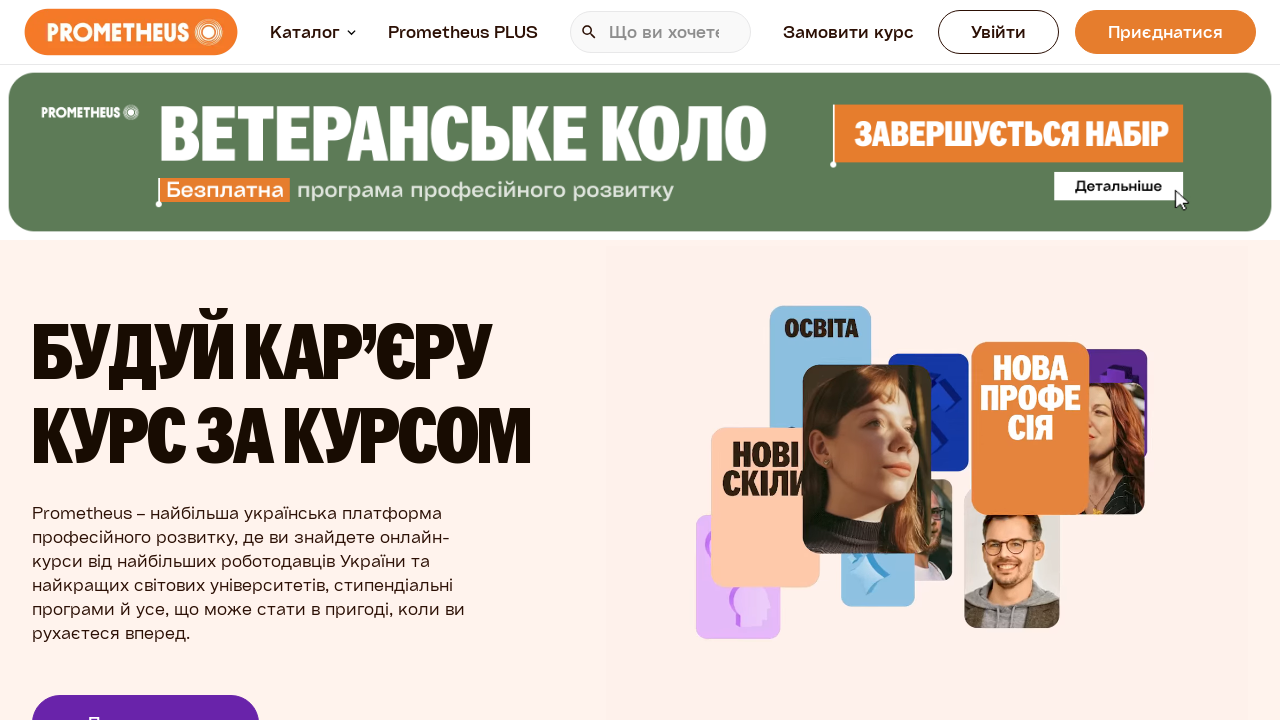

Retrieved cookies from browser context
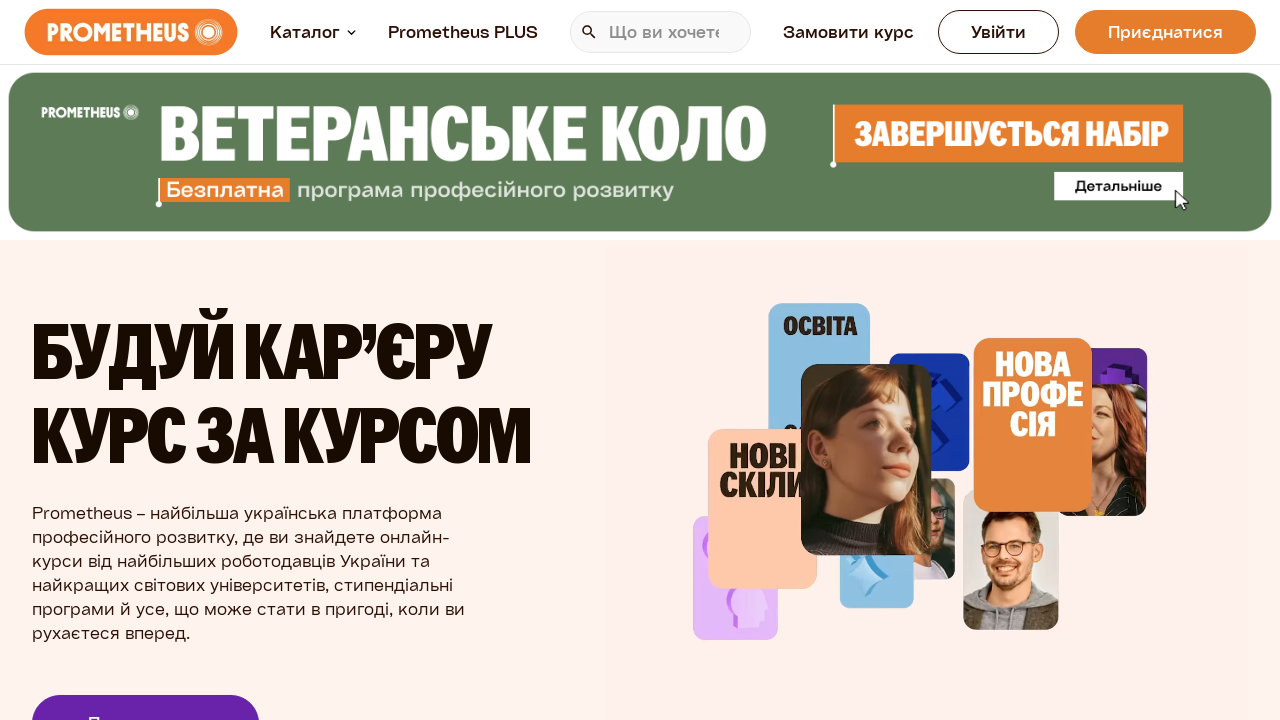

Verified that cookies were set (assertion passed)
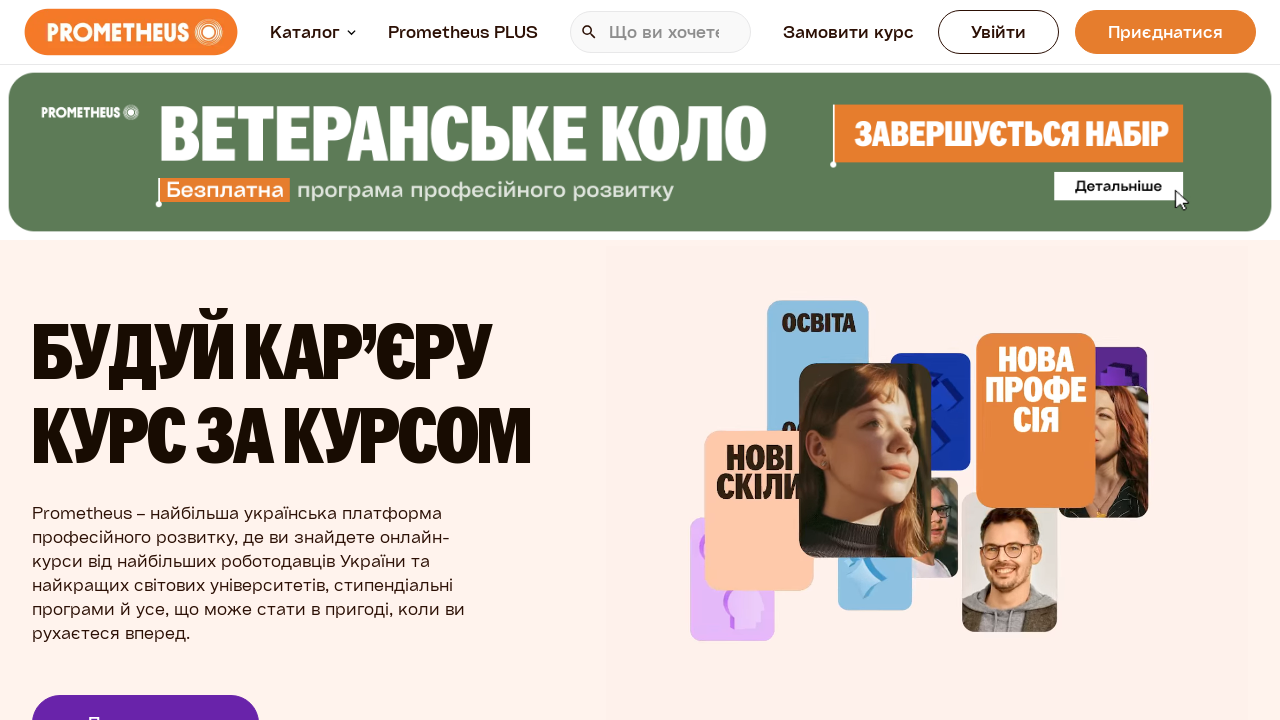

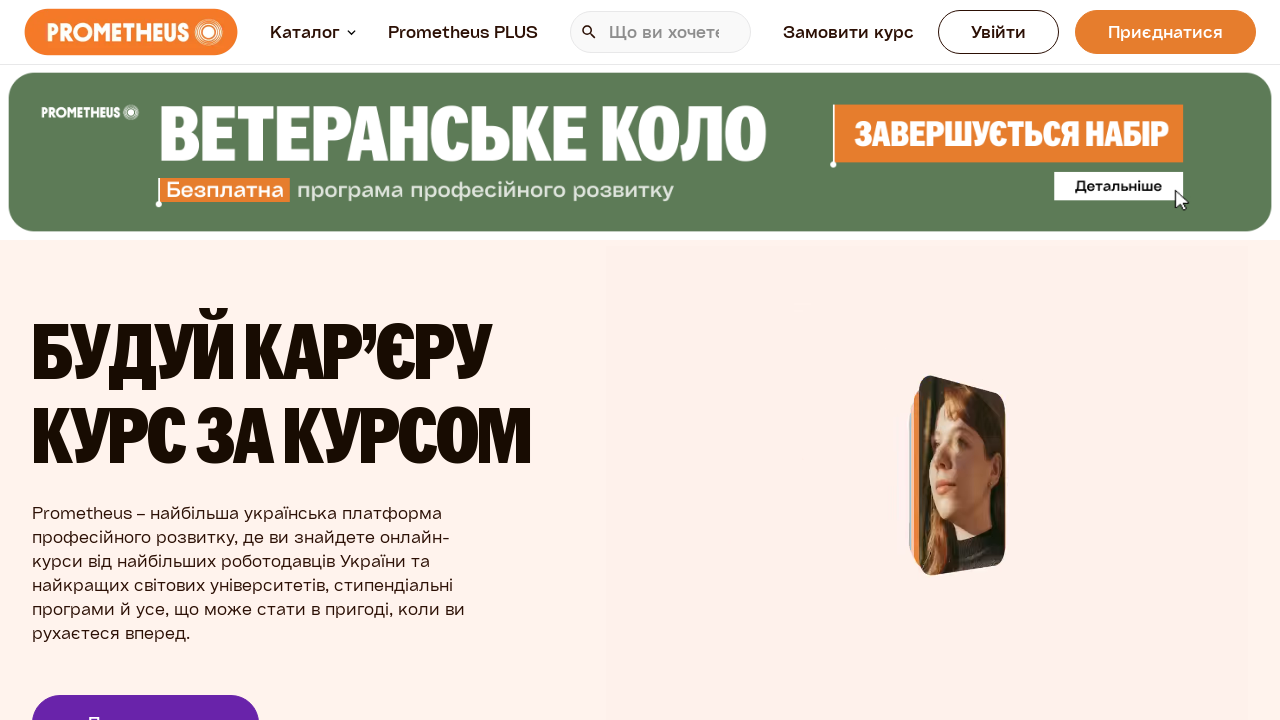